Tests filtering from All to Completed view with mixed tasks

Starting URL: https://todomvc4tasj.herokuapp.com/

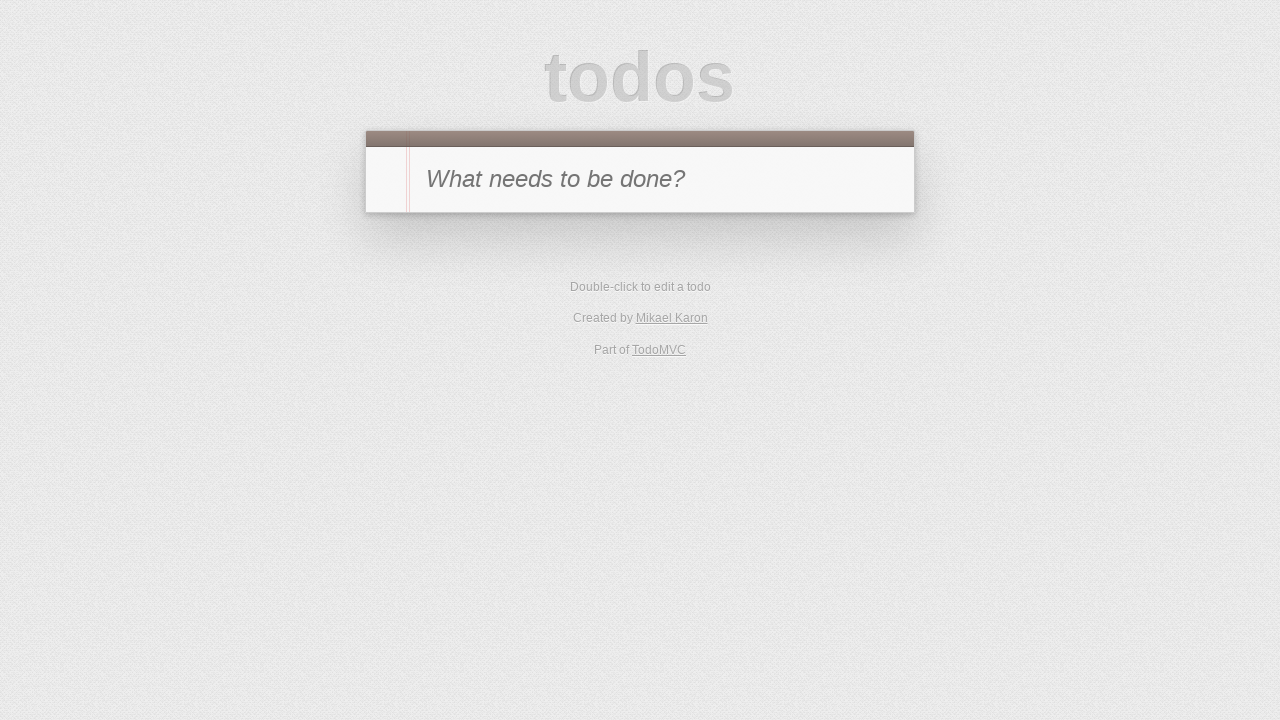

Set localStorage with mixed tasks (1 active, 1 completed)
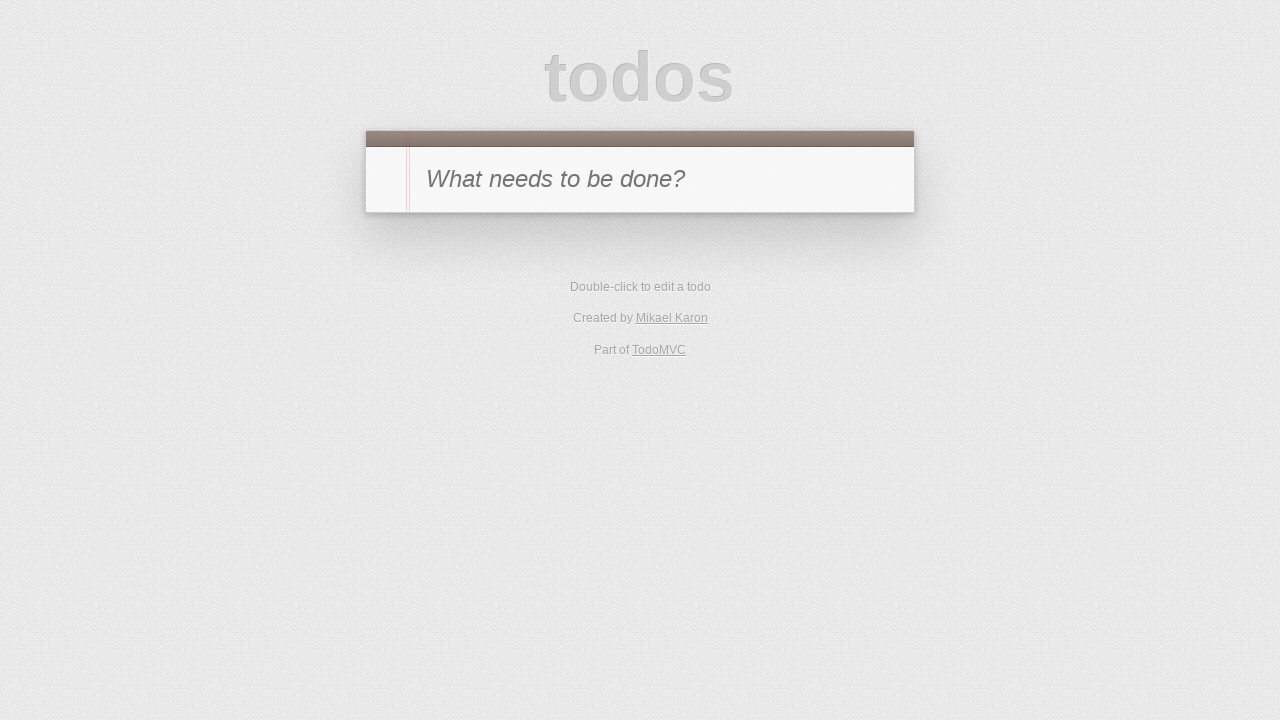

Reloaded page to load tasks from localStorage
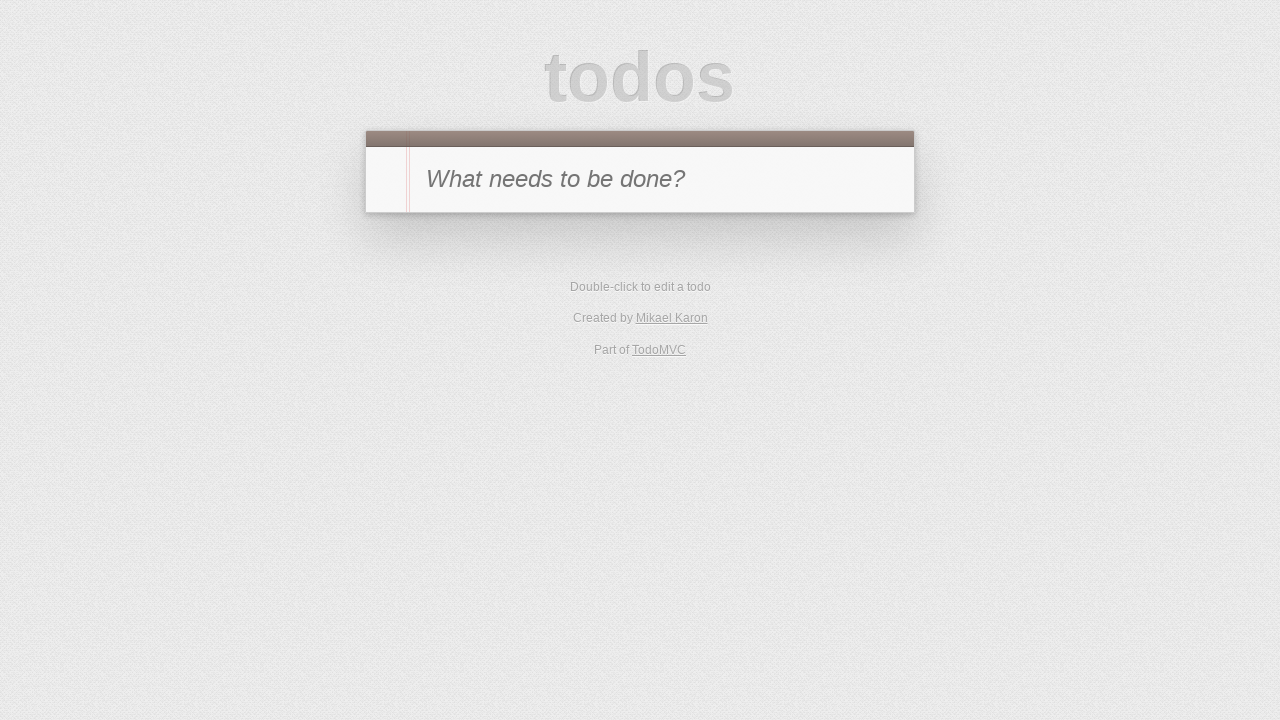

Clicked 'Completed' filter button at (676, 351) on text=Completed
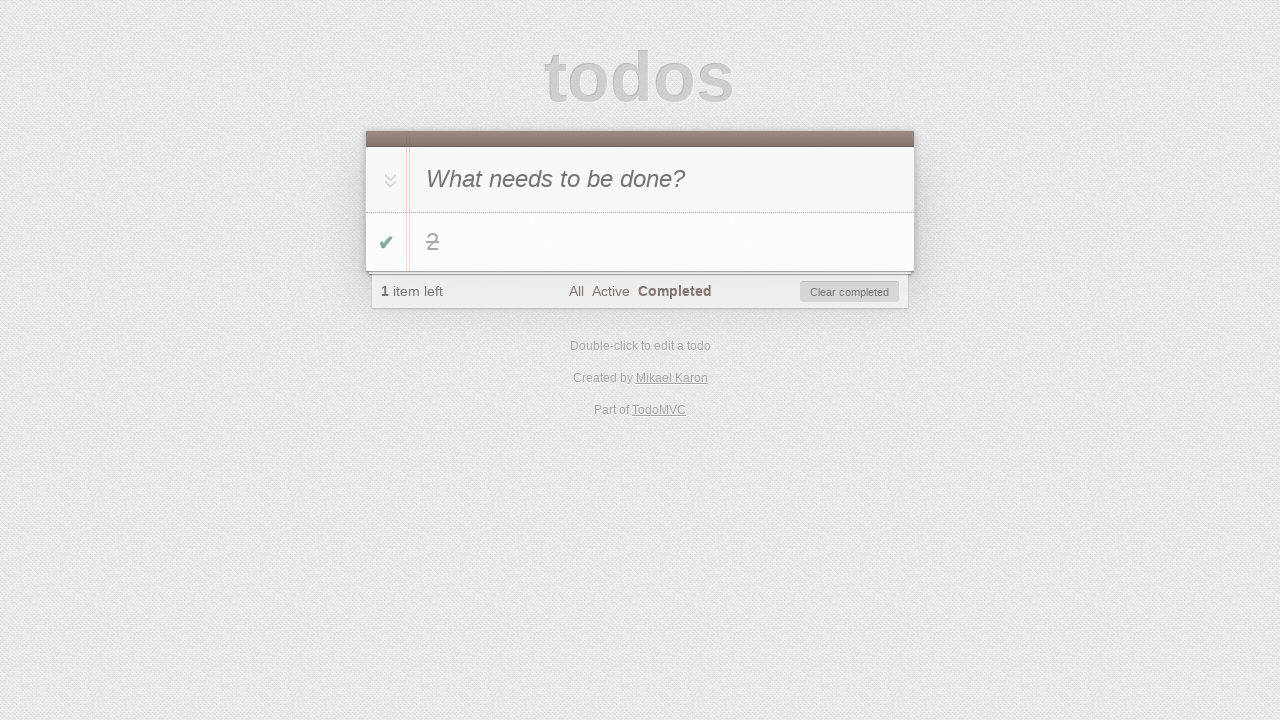

Verified completed task '2' is visible in filtered view
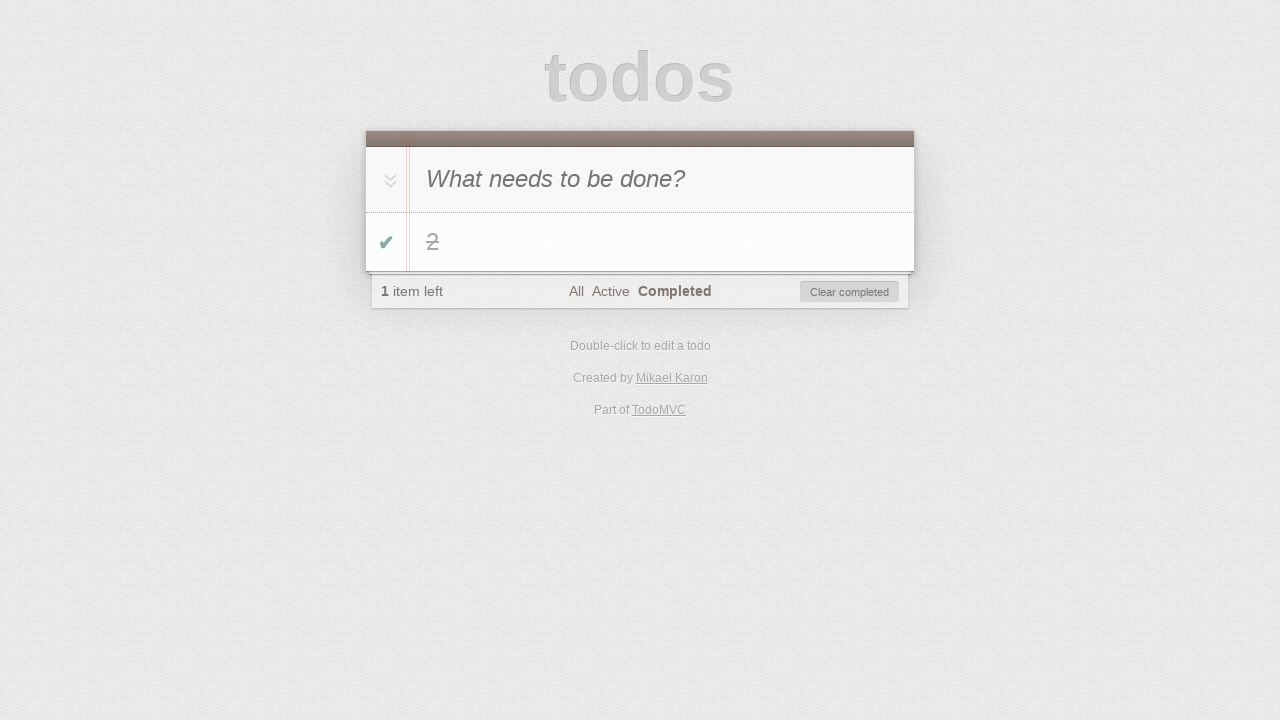

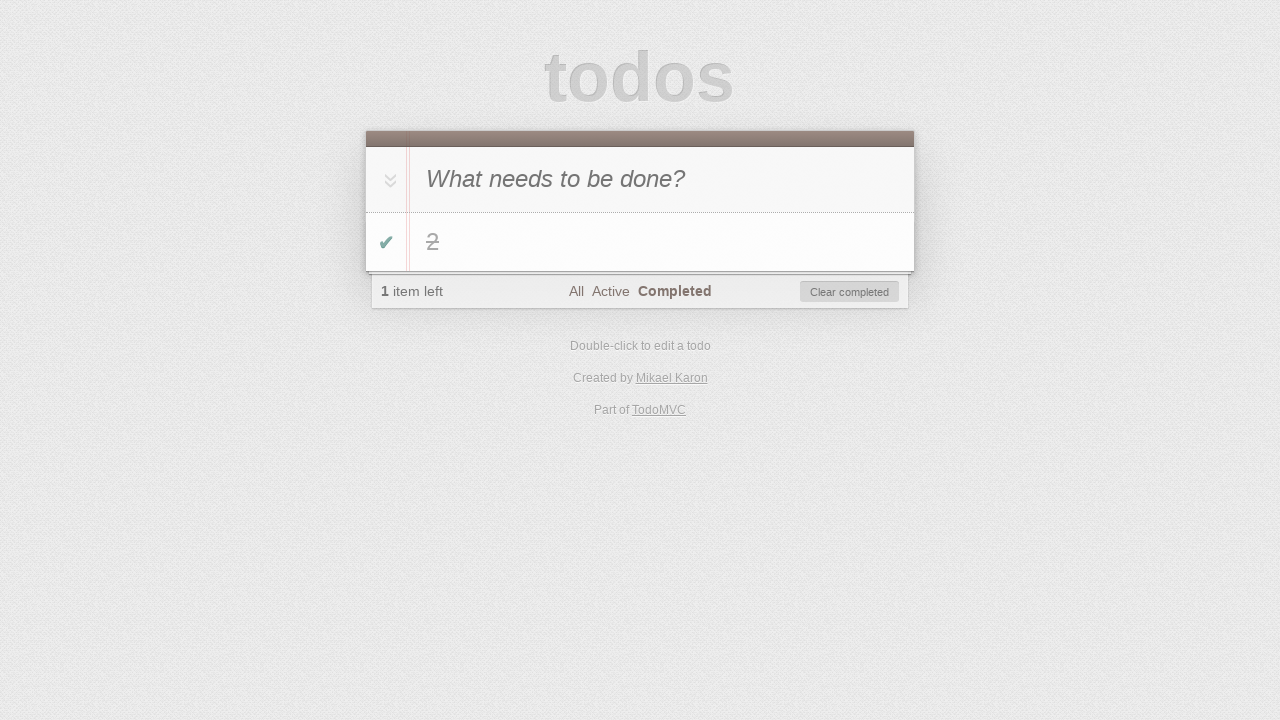